Tests checkbox functionality by clicking on checkboxes on the page

Starting URL: https://the-internet.herokuapp.com/checkboxes

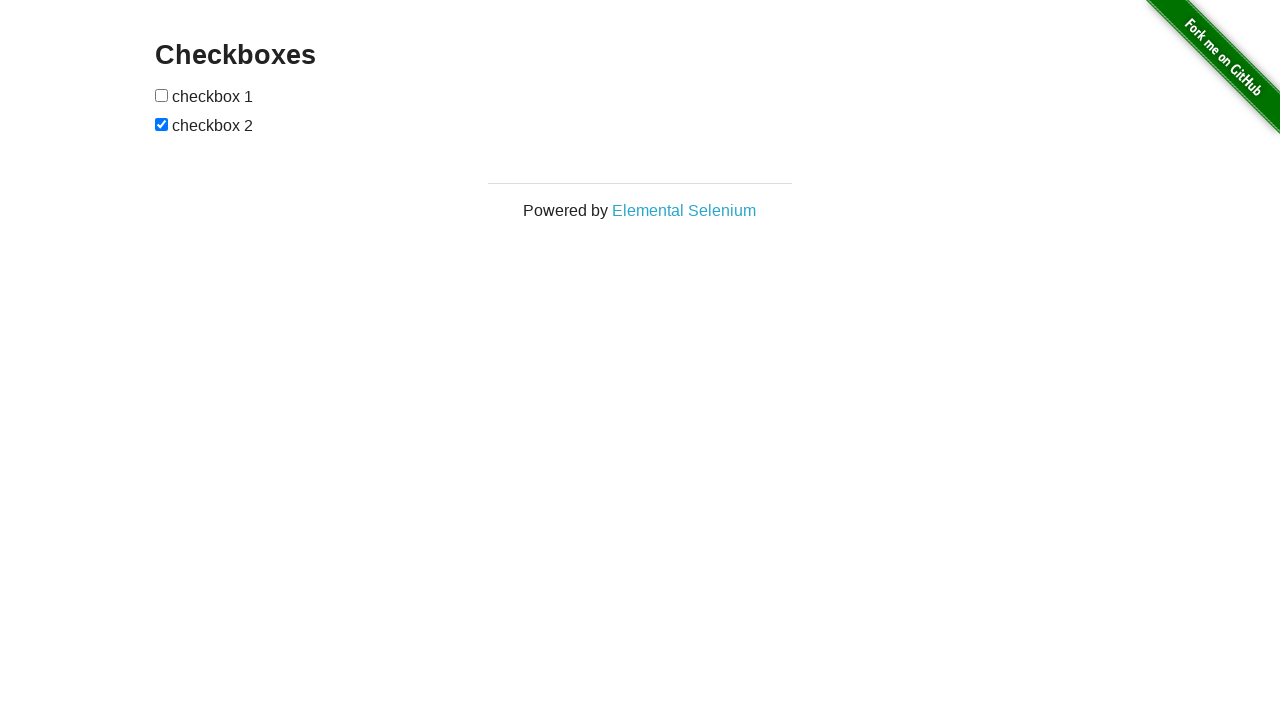

Clicked the first checkbox at (162, 95) on input[type='checkbox'] >> nth=0
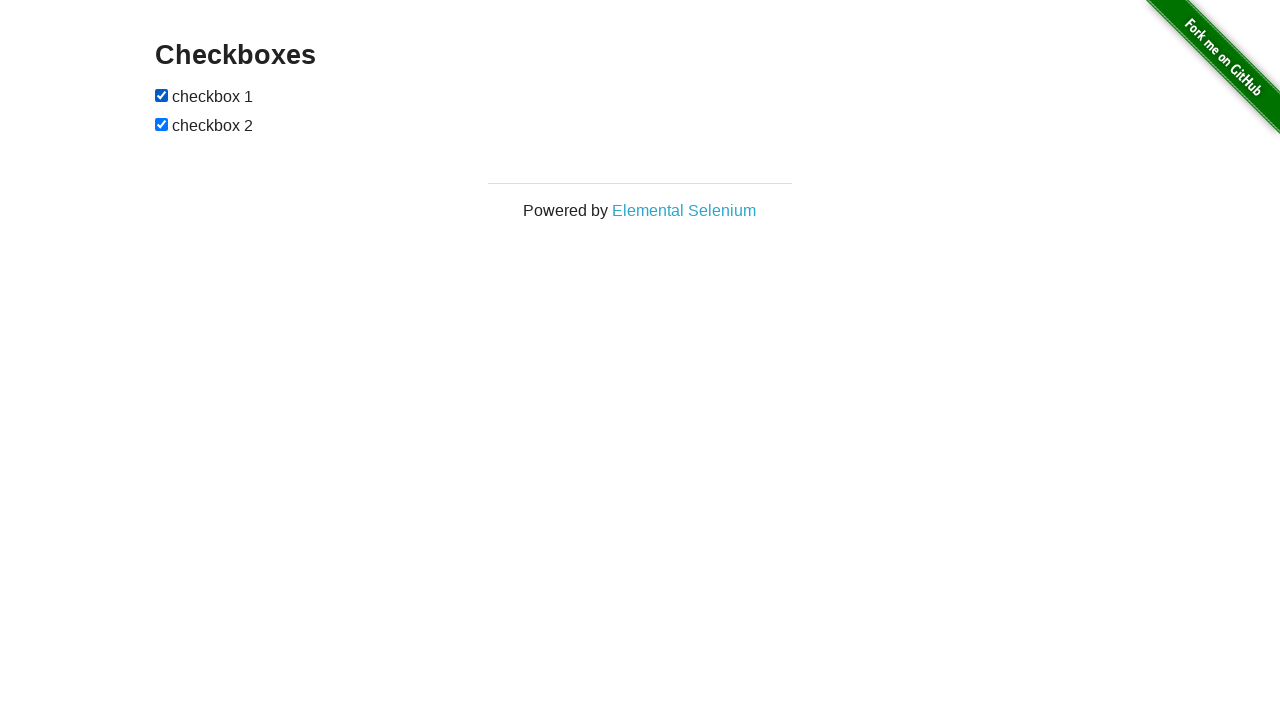

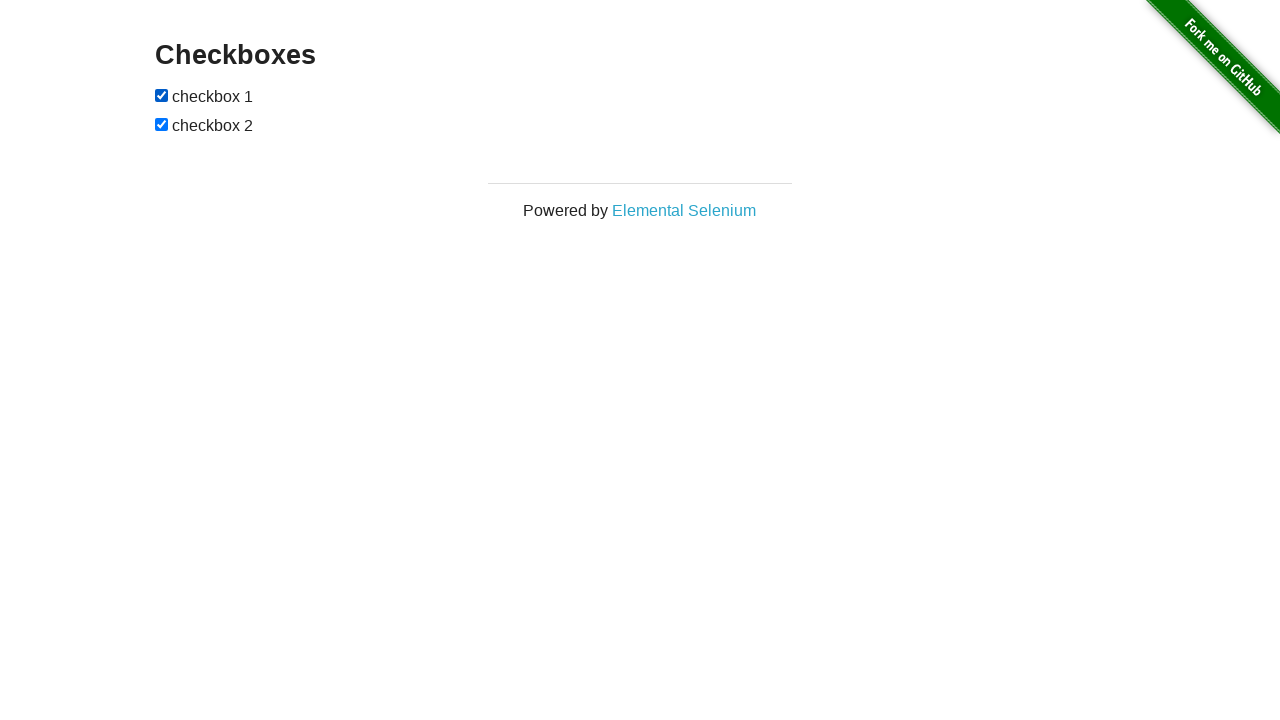